Navigates to an InfoQ article page and verifies the page title is present, either as the document title or in a meta tag.

Starting URL: https://www.infoq.cn/article/xBGqtxJMvcSlIwByQdp2

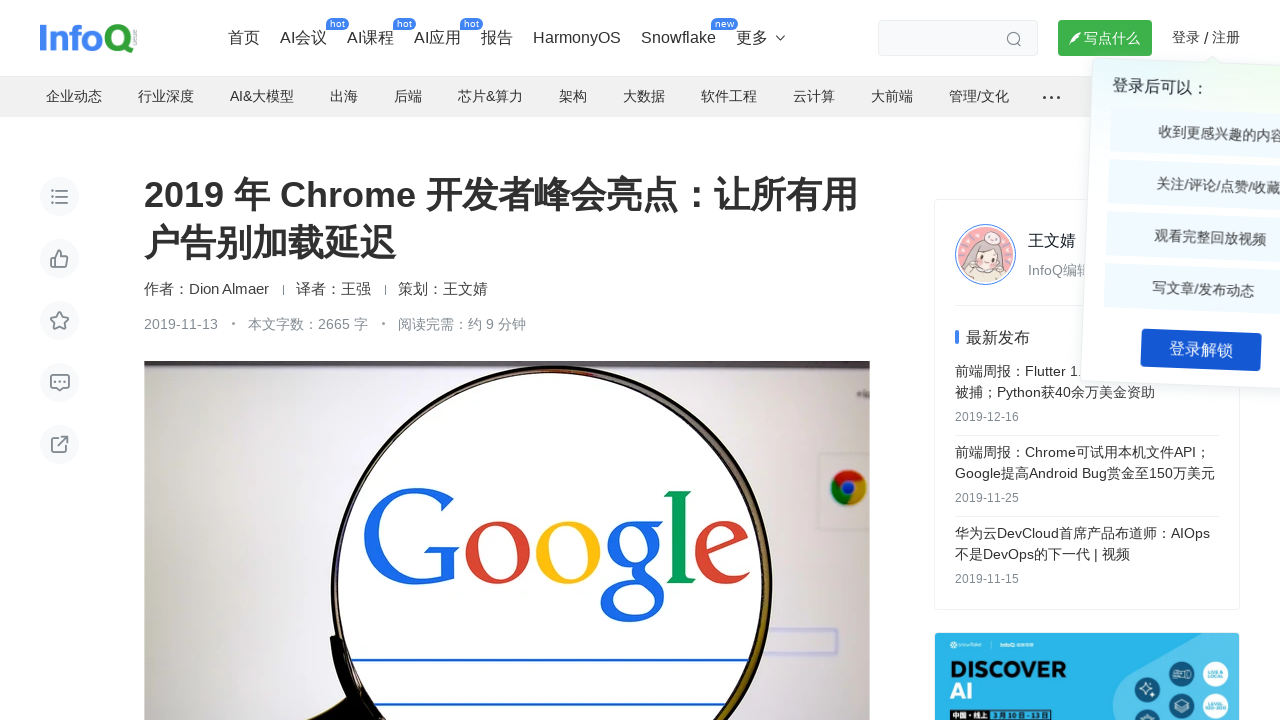

Navigated to InfoQ article page
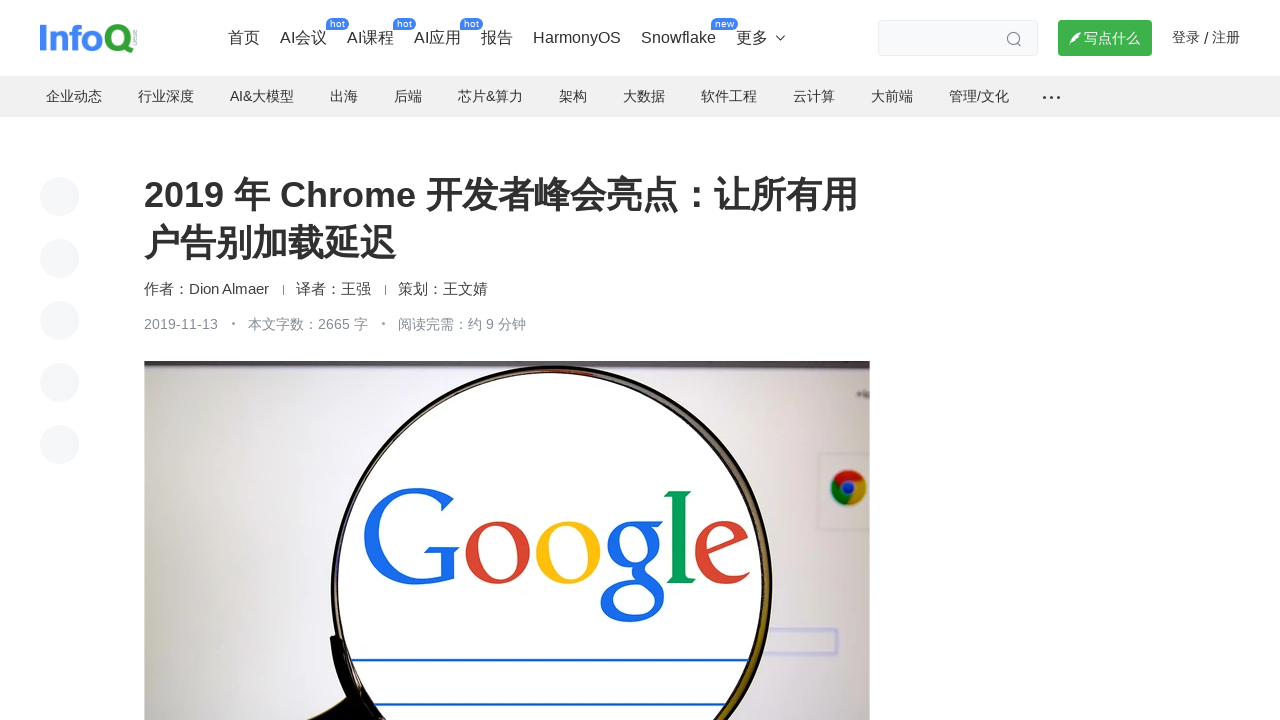

Retrieved document title
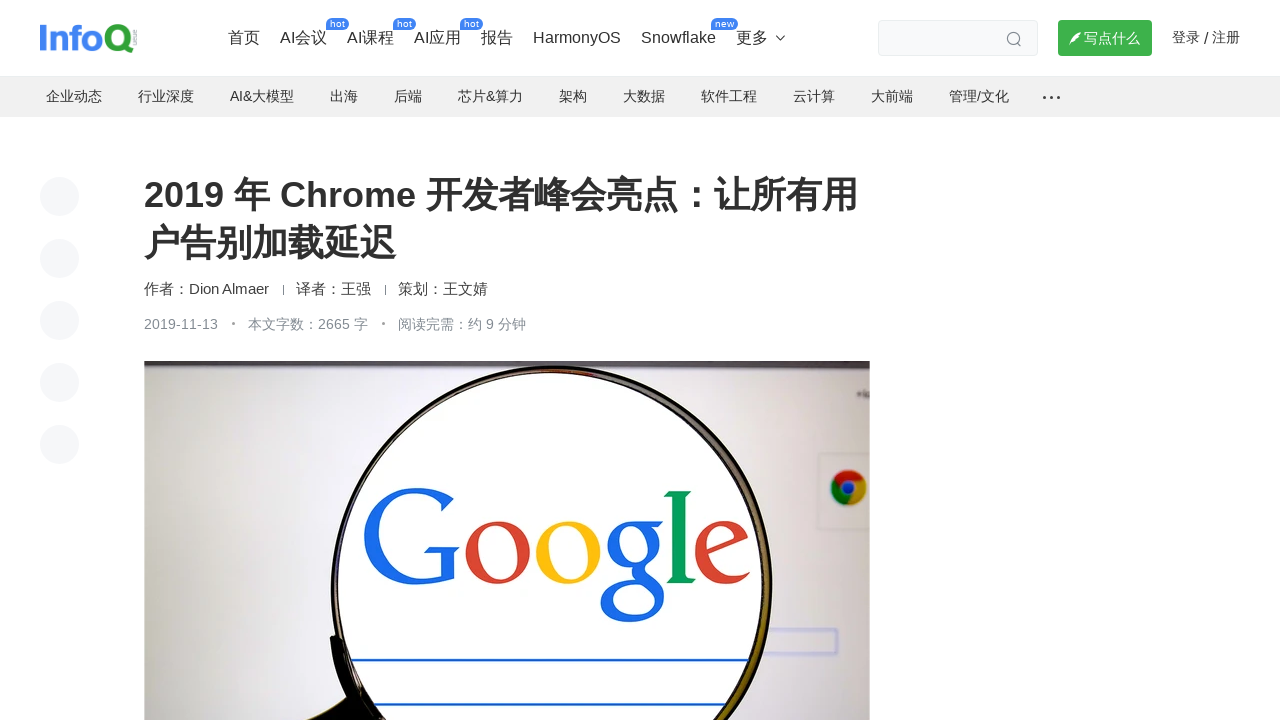

Verified page title is present
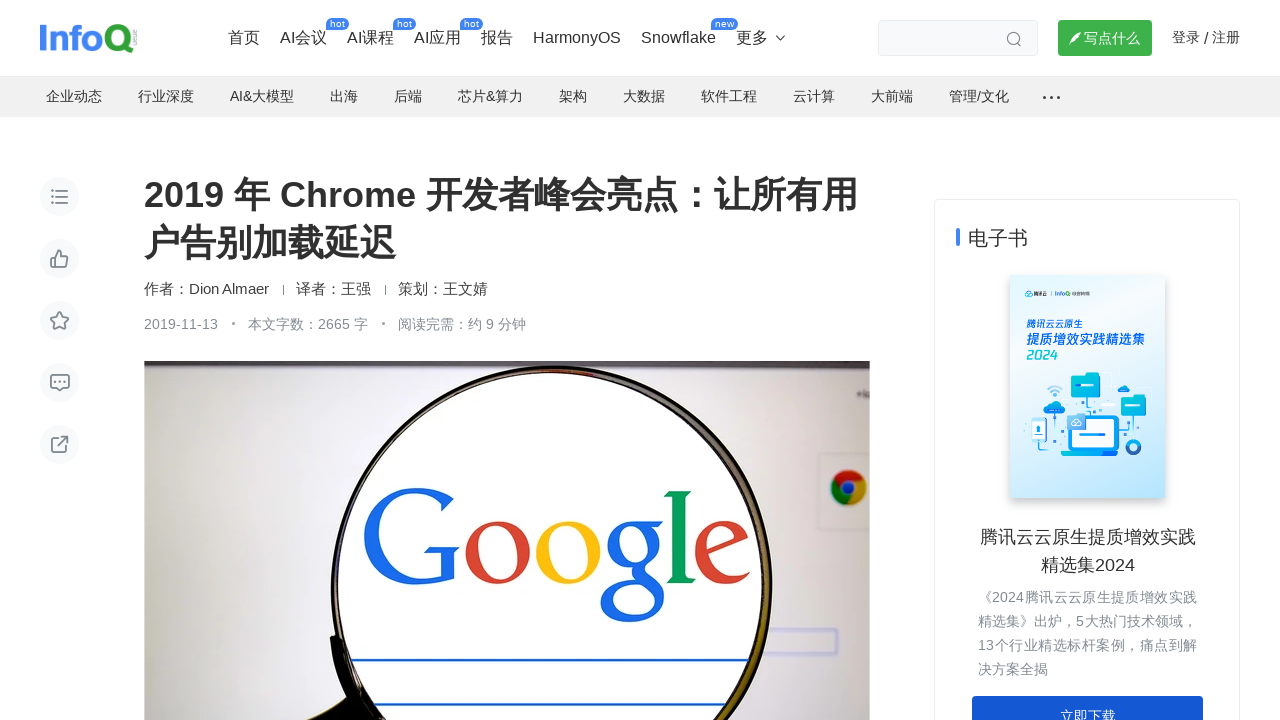

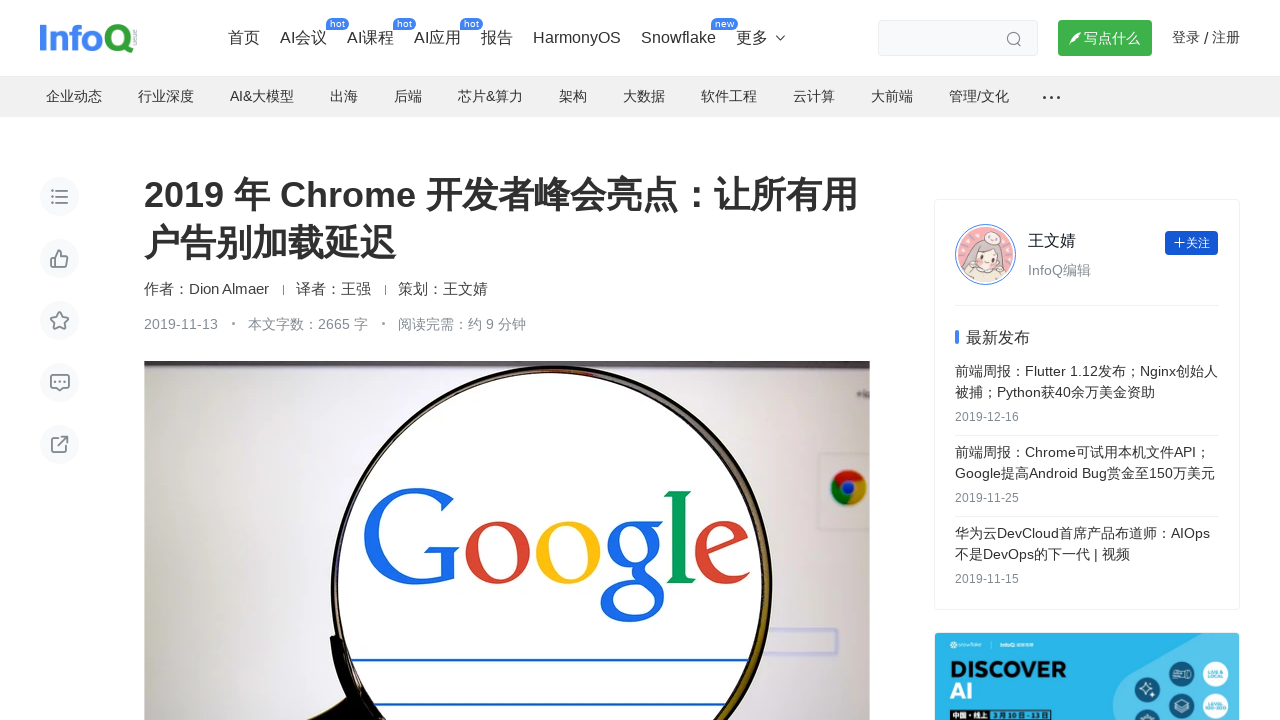